Tests dynamic element loading by clicking a start button and waiting for a welcome text element to appear

Starting URL: https://syntaxprojects.com/dynamic-elements-loading.php

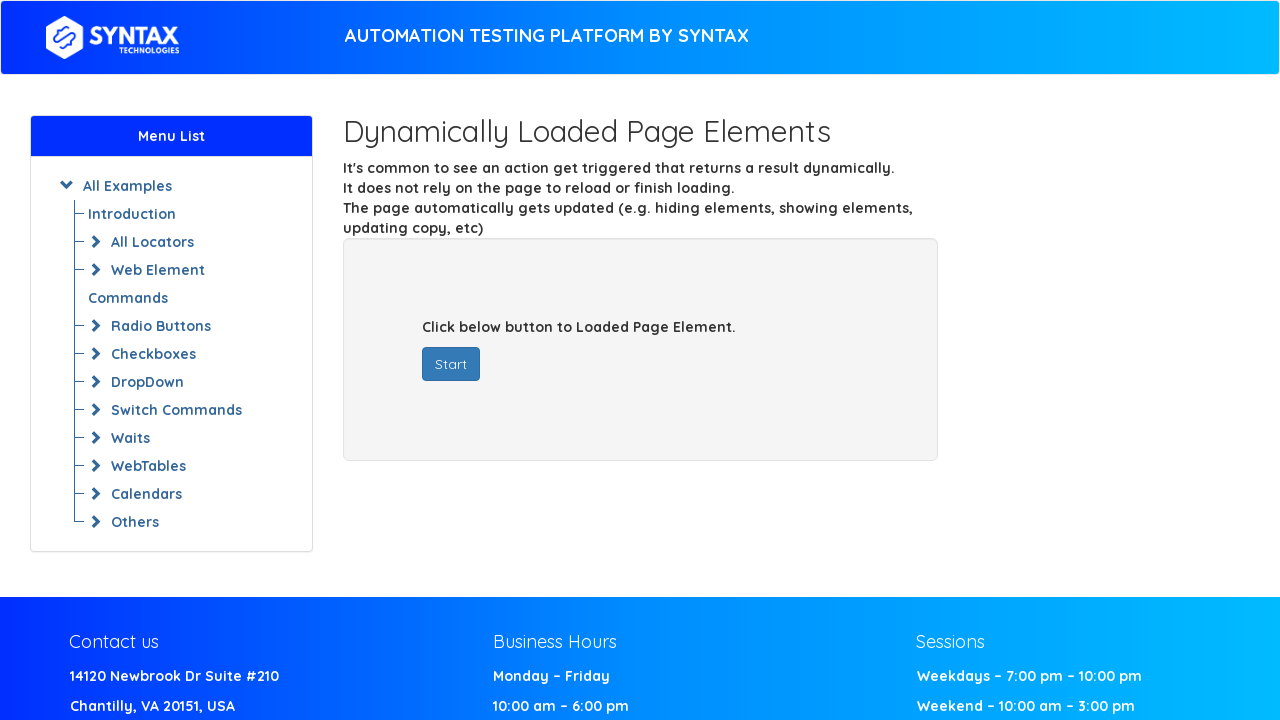

Clicked the start button to trigger dynamic element loading at (451, 364) on #startButton
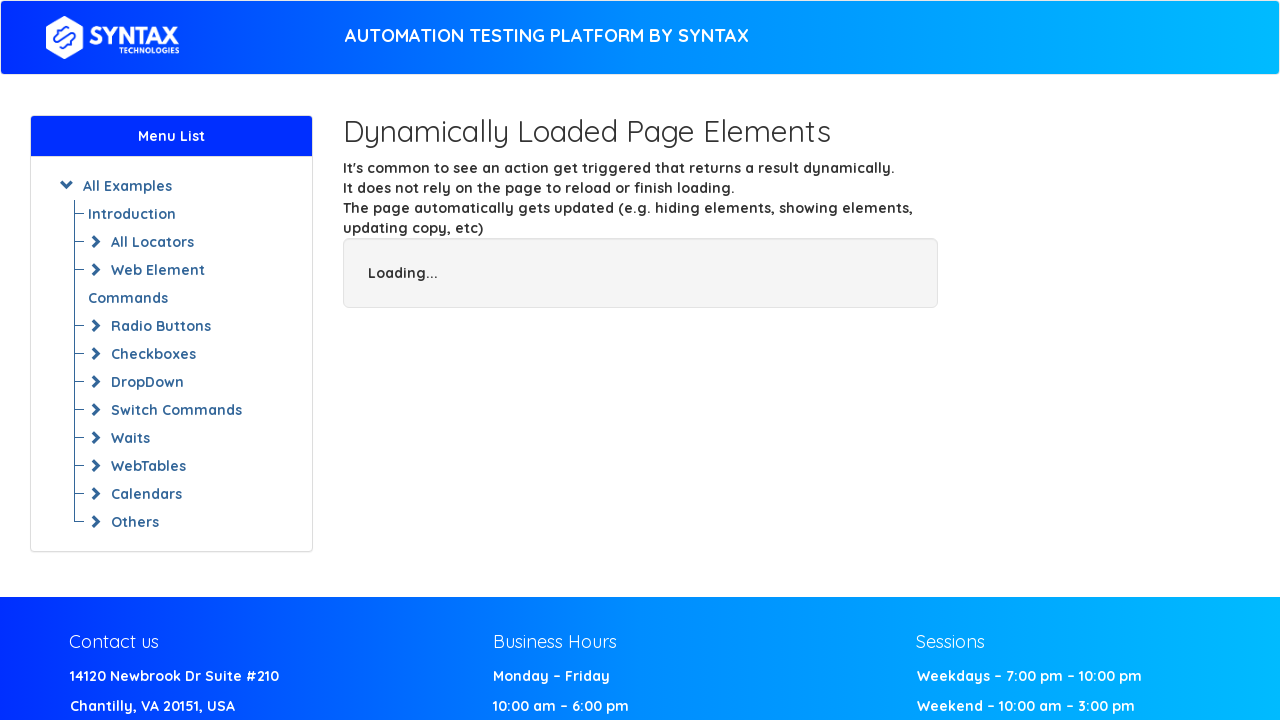

Welcome text element appeared after waiting
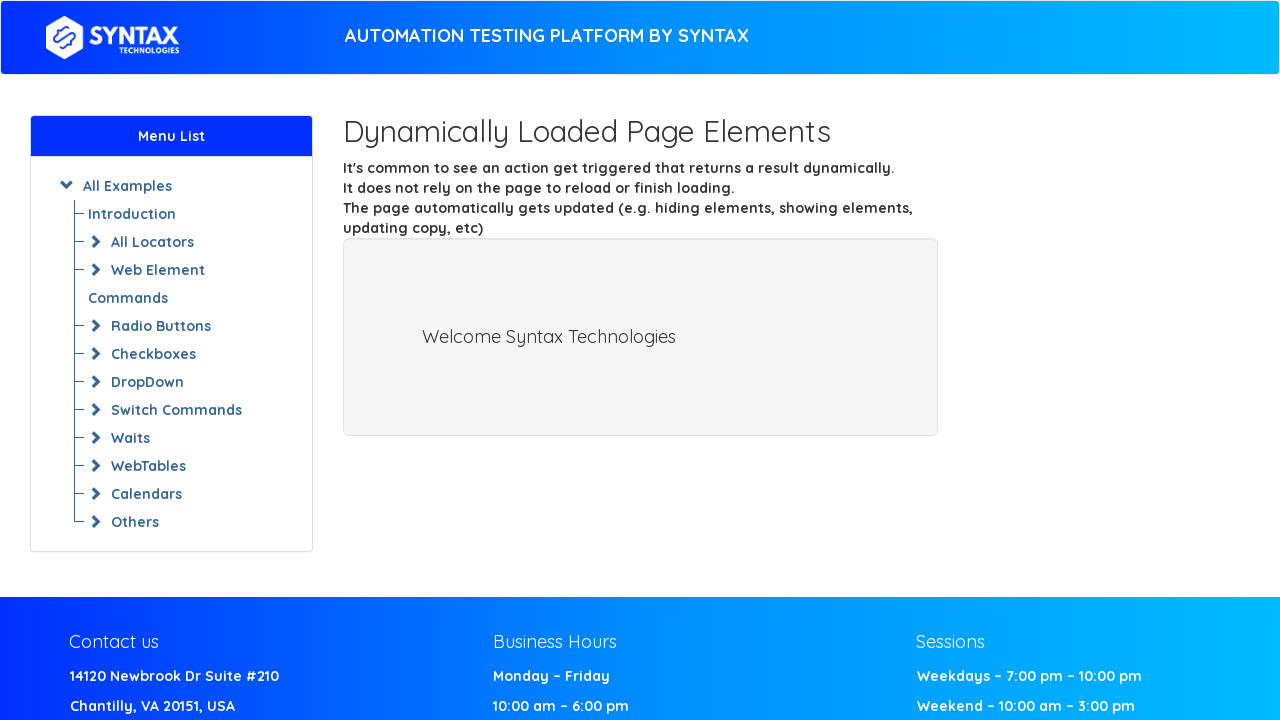

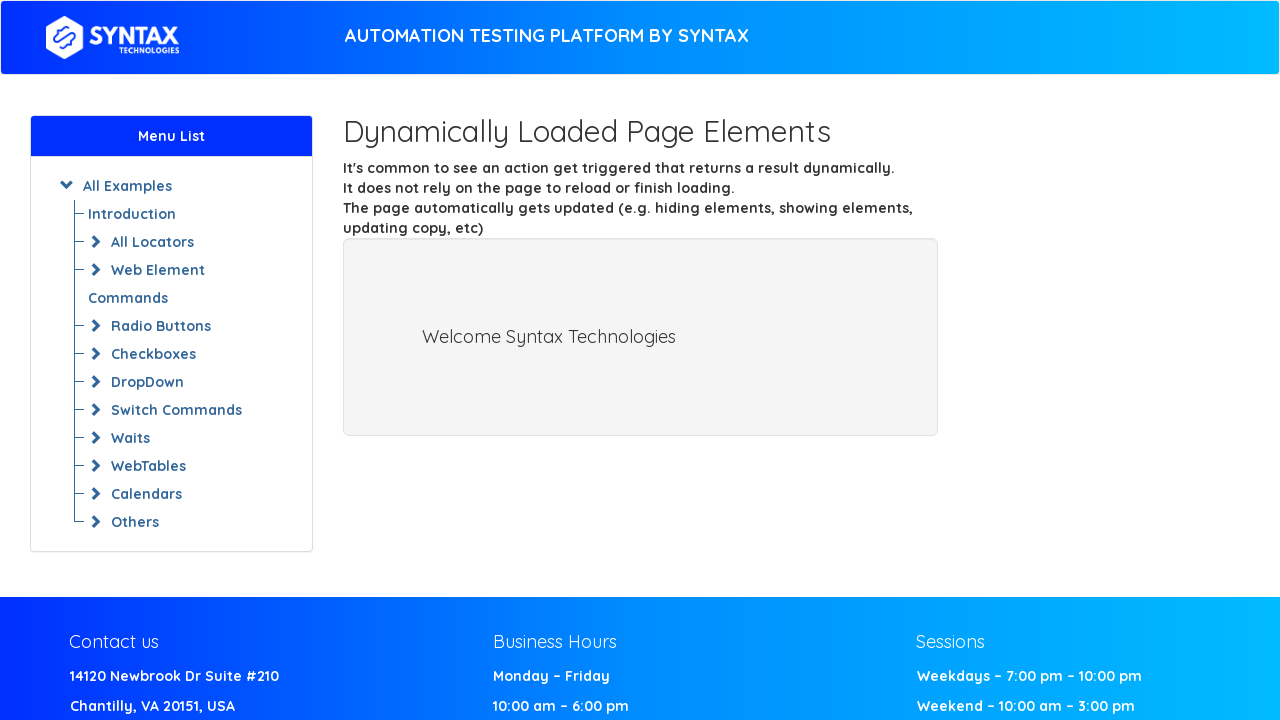